Tests dynamic loading functionality by clicking a start button and waiting for a "Hello World!" text element to become visible after it renders dynamically.

Starting URL: https://the-internet.herokuapp.com/dynamic_loading/2

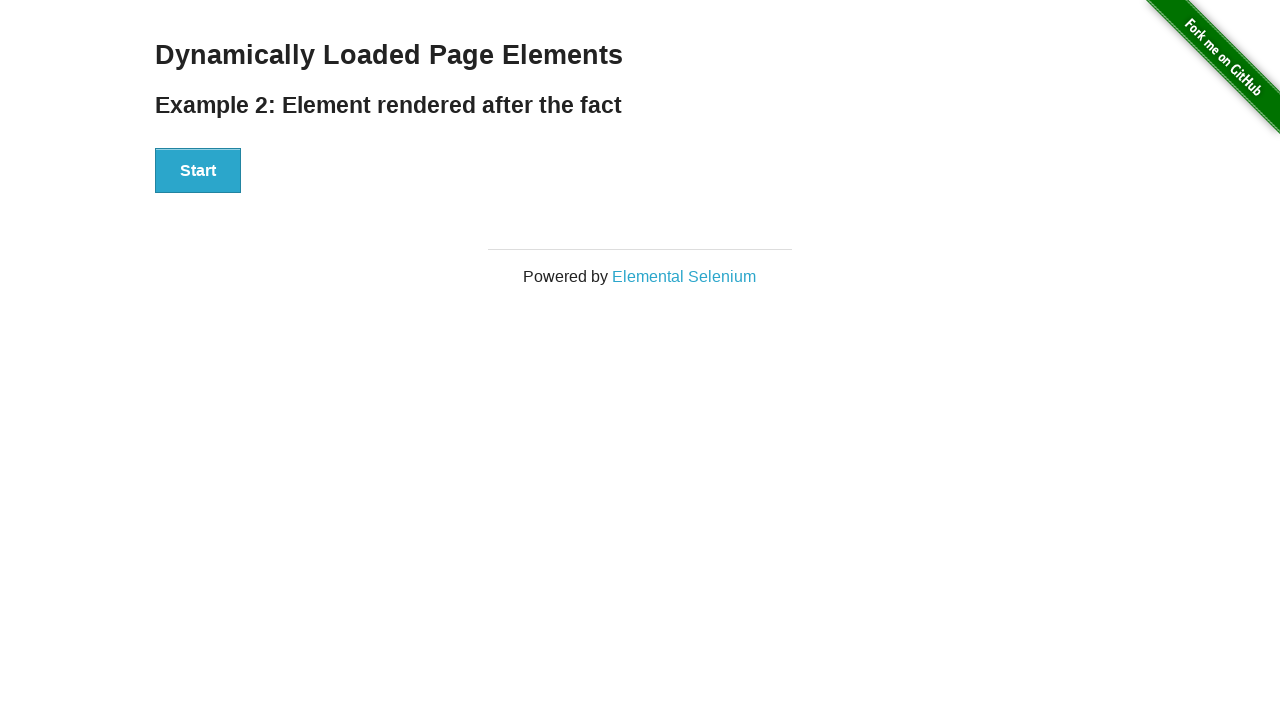

Clicked start button to trigger dynamic loading at (198, 171) on #start button
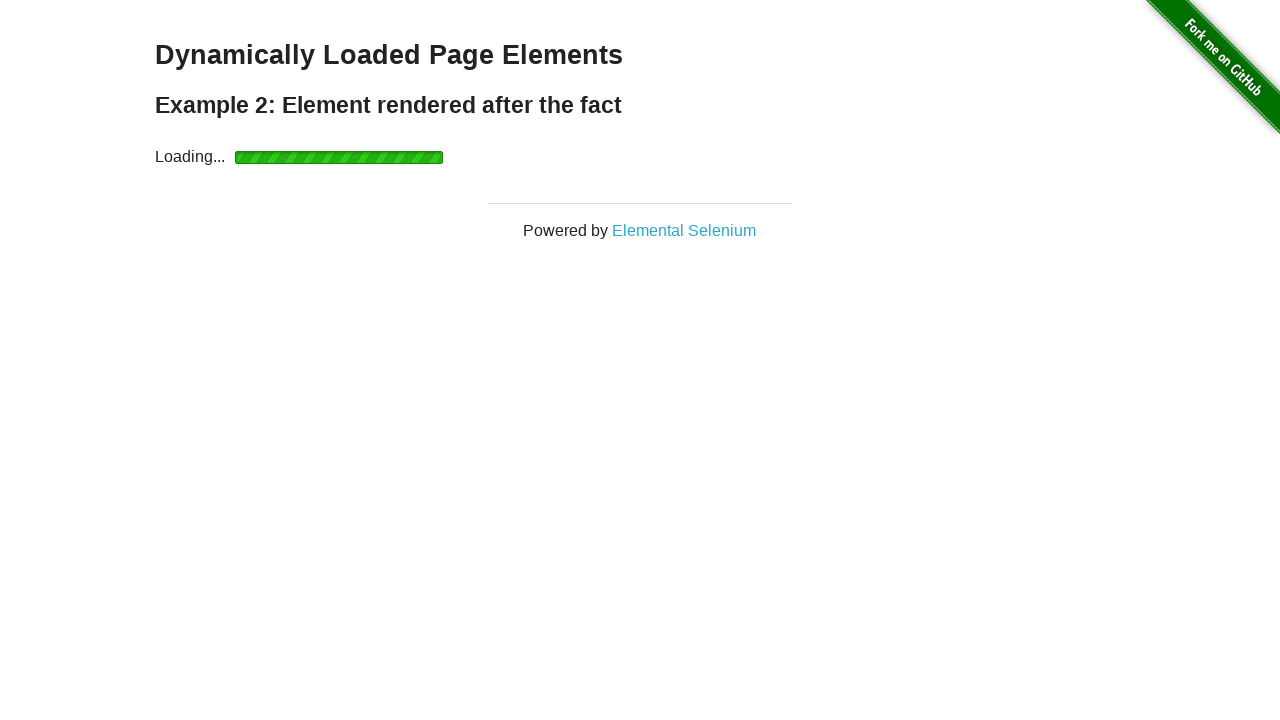

Waited for finish element to become visible after dynamic rendering
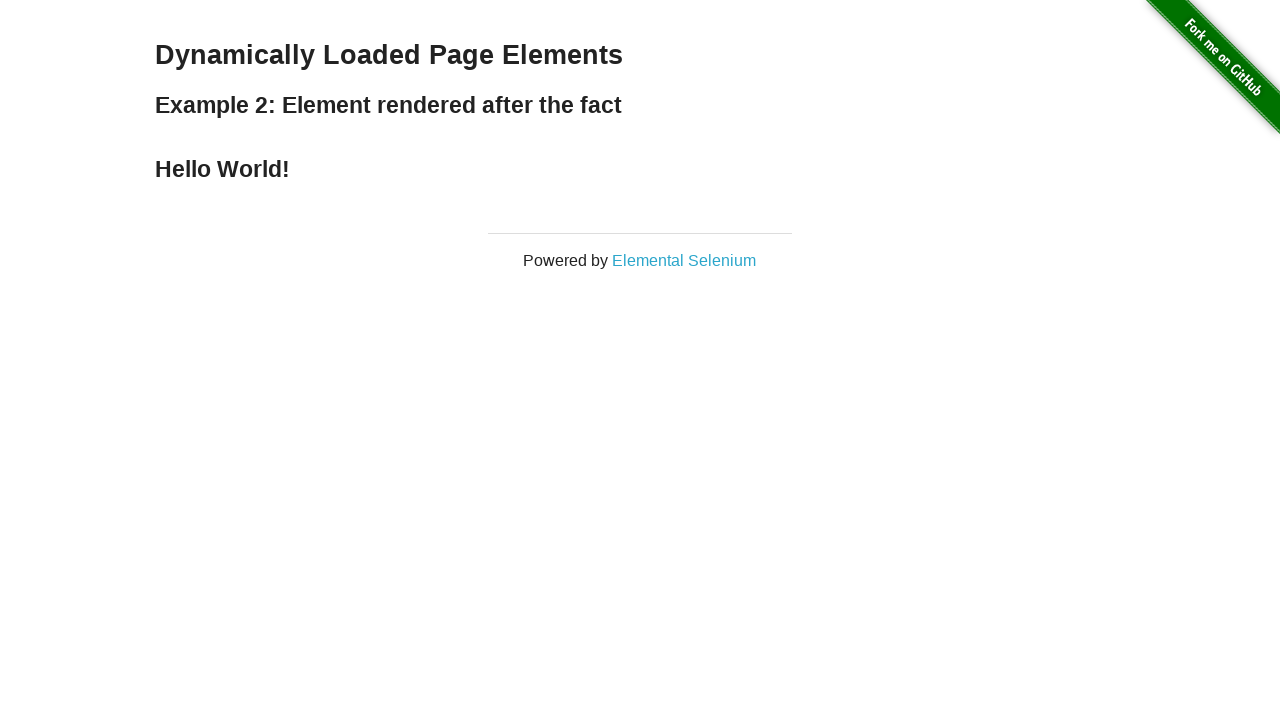

Located finish element
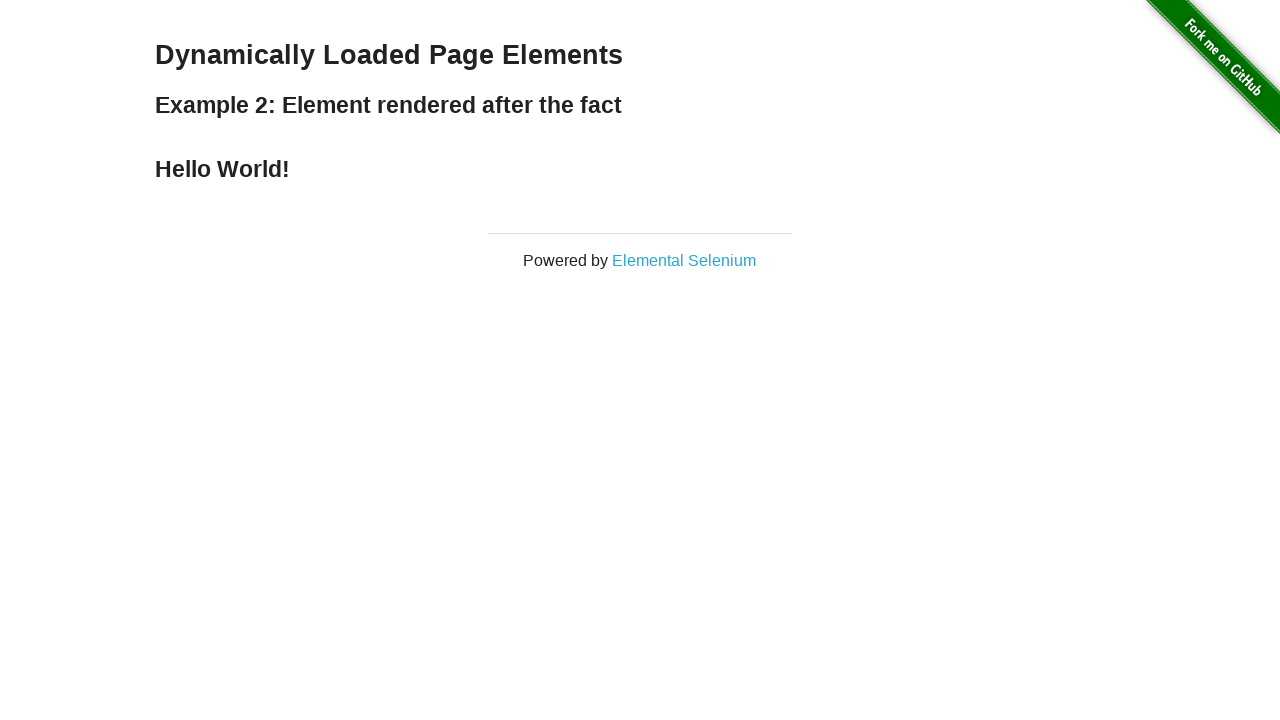

Verified 'Hello World!' text content is displayed
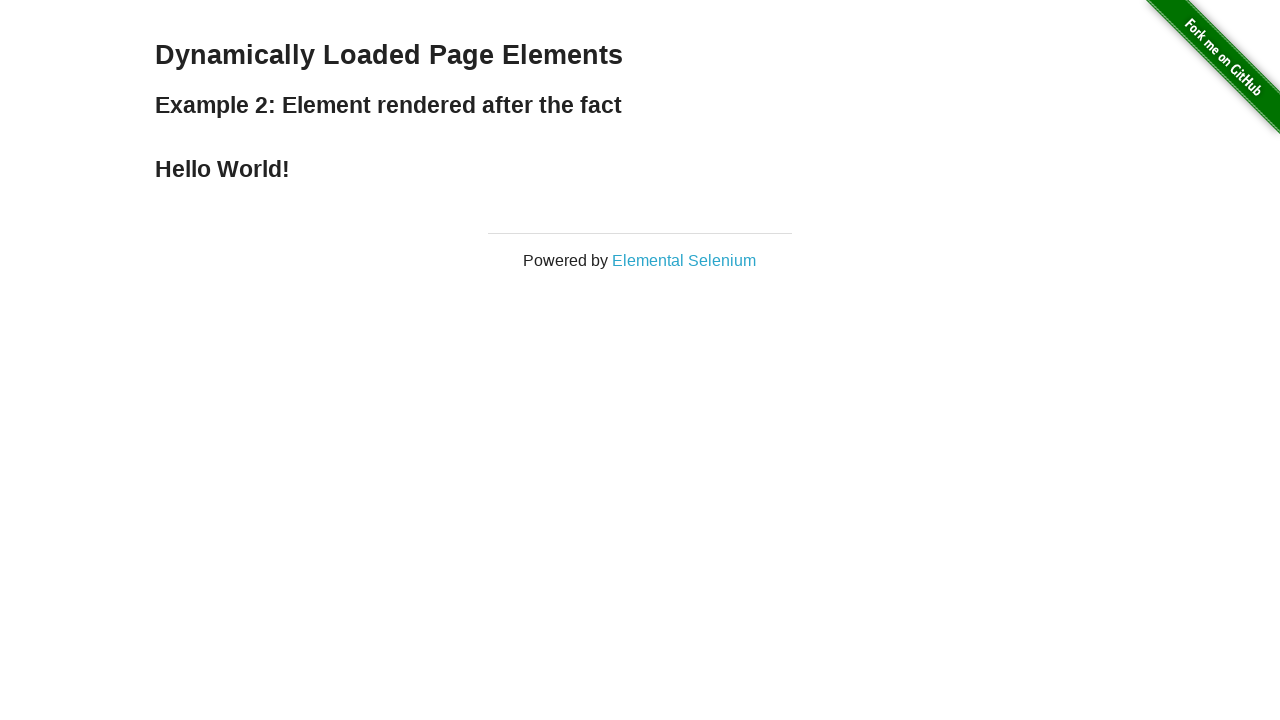

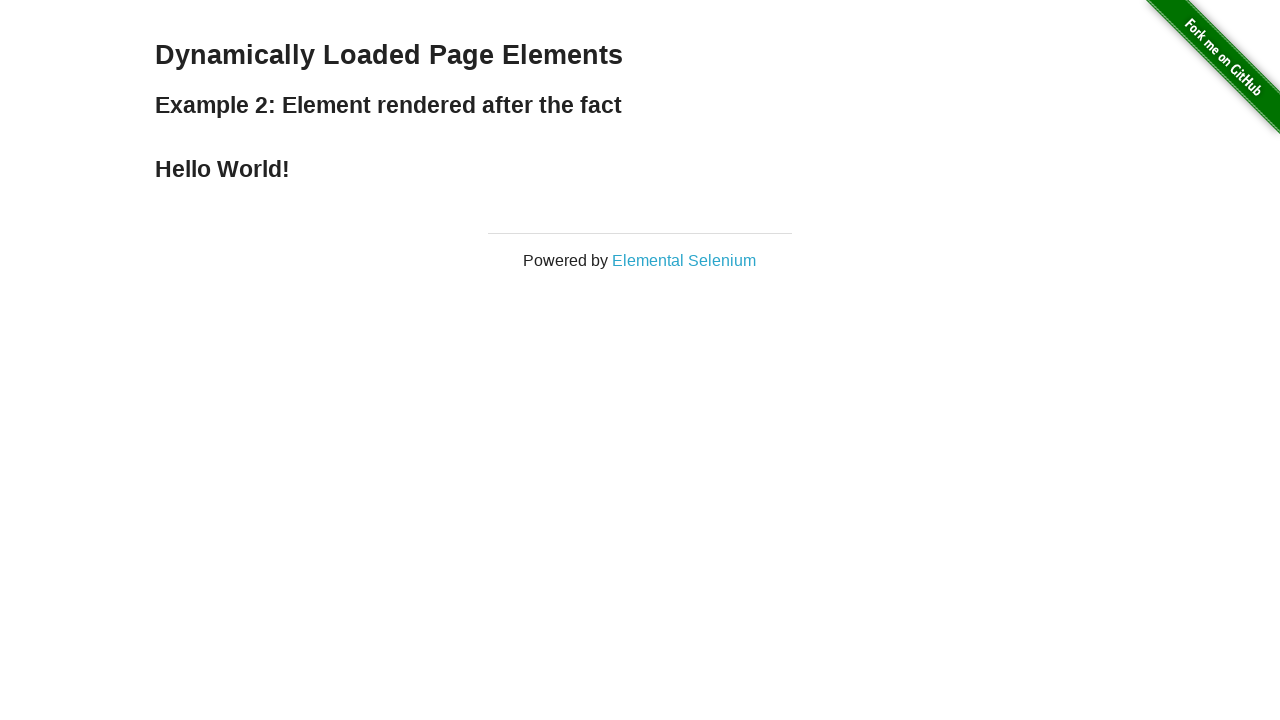